Tests mouse-over functionality by navigating to a demo page, clicking on the Mouse over link, and performing hover actions on four different image elements (compass, calendar, award, landscape).

Starting URL: https://bonigarcia.dev/selenium-webdriver-java/

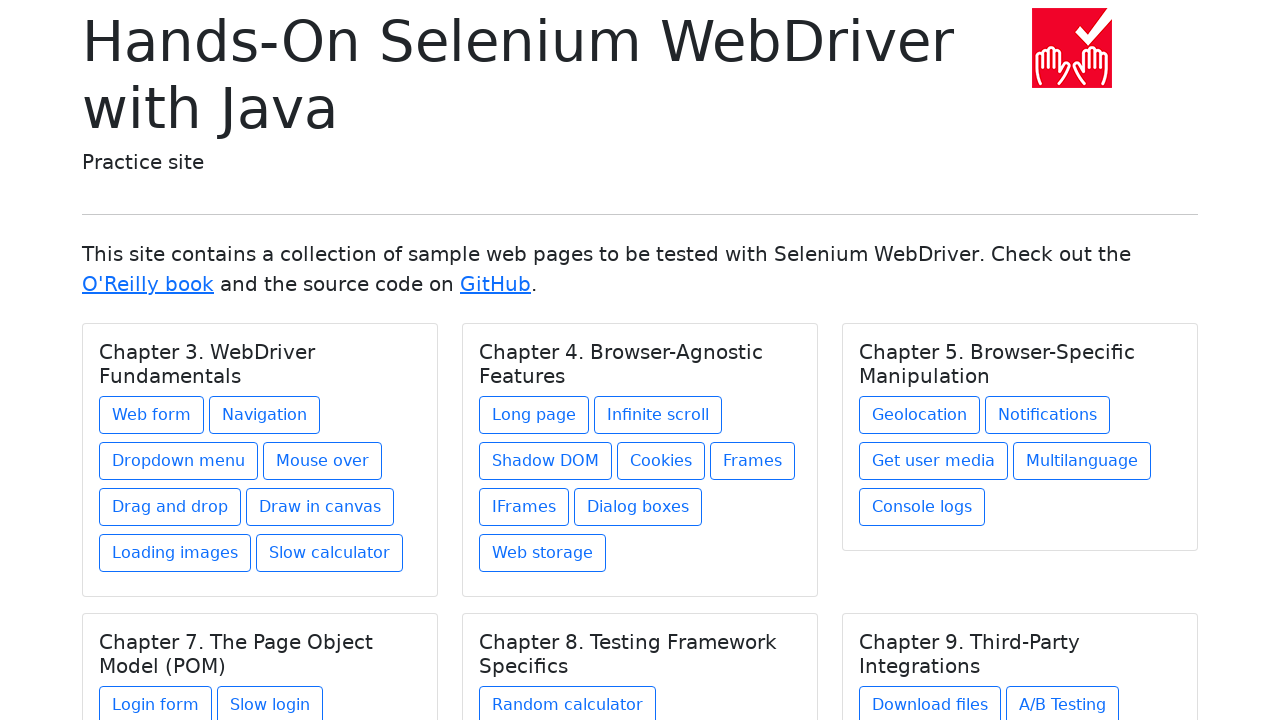

Navigated to Selenium WebDriver demo page
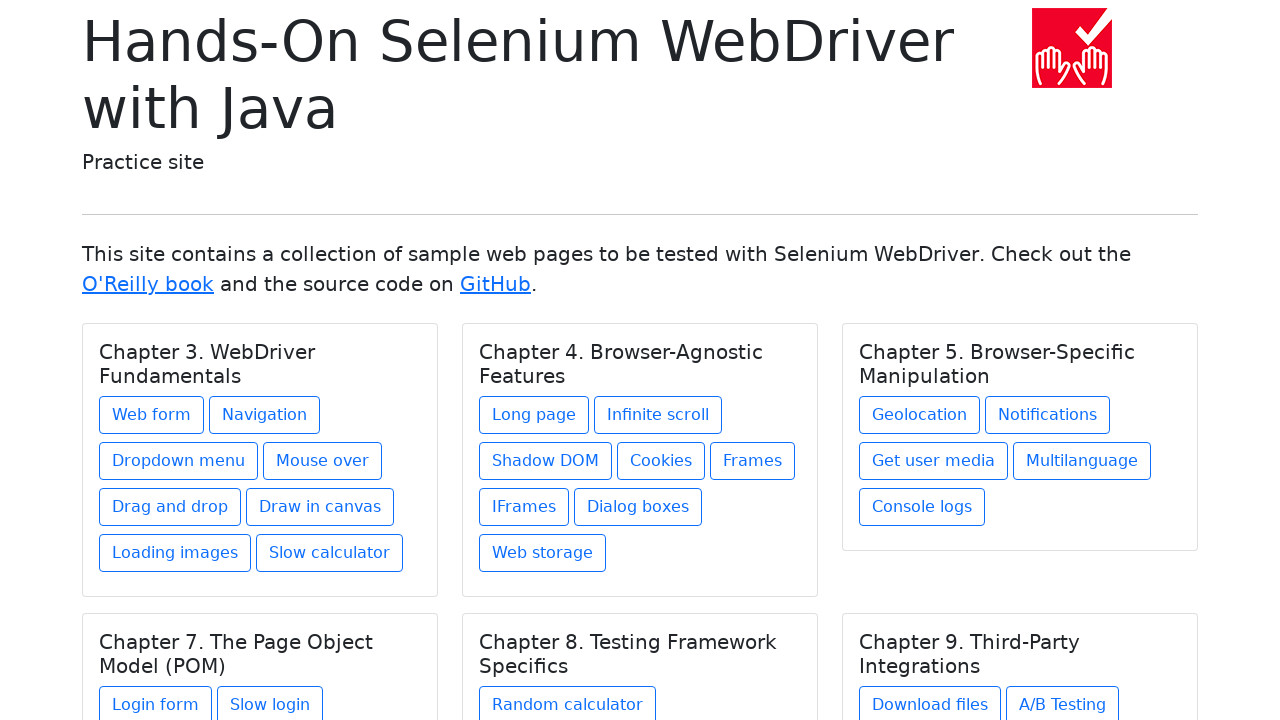

Clicked on 'Mouse over' link at (322, 461) on xpath=//a[text()='Mouse over']
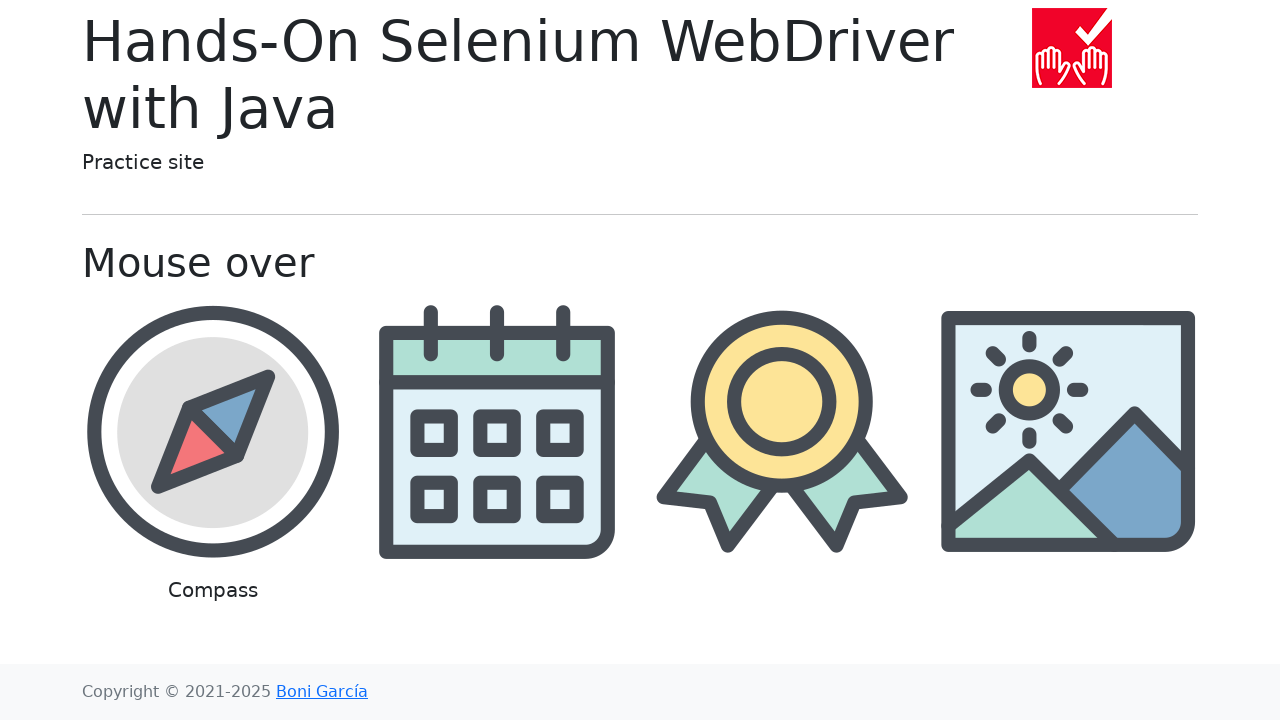

Hovered over compass image at (212, 431) on img[src='img/compass.png']
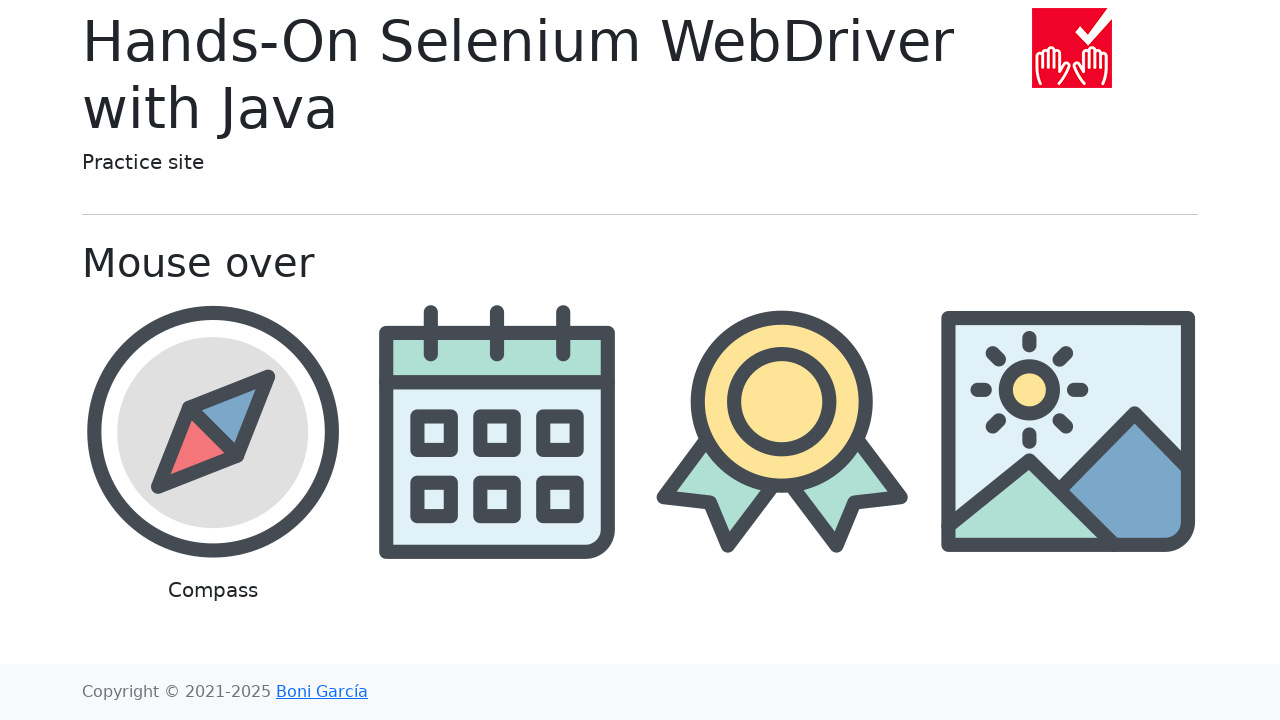

Hovered over calendar image at (498, 431) on img[src='img/calendar.png']
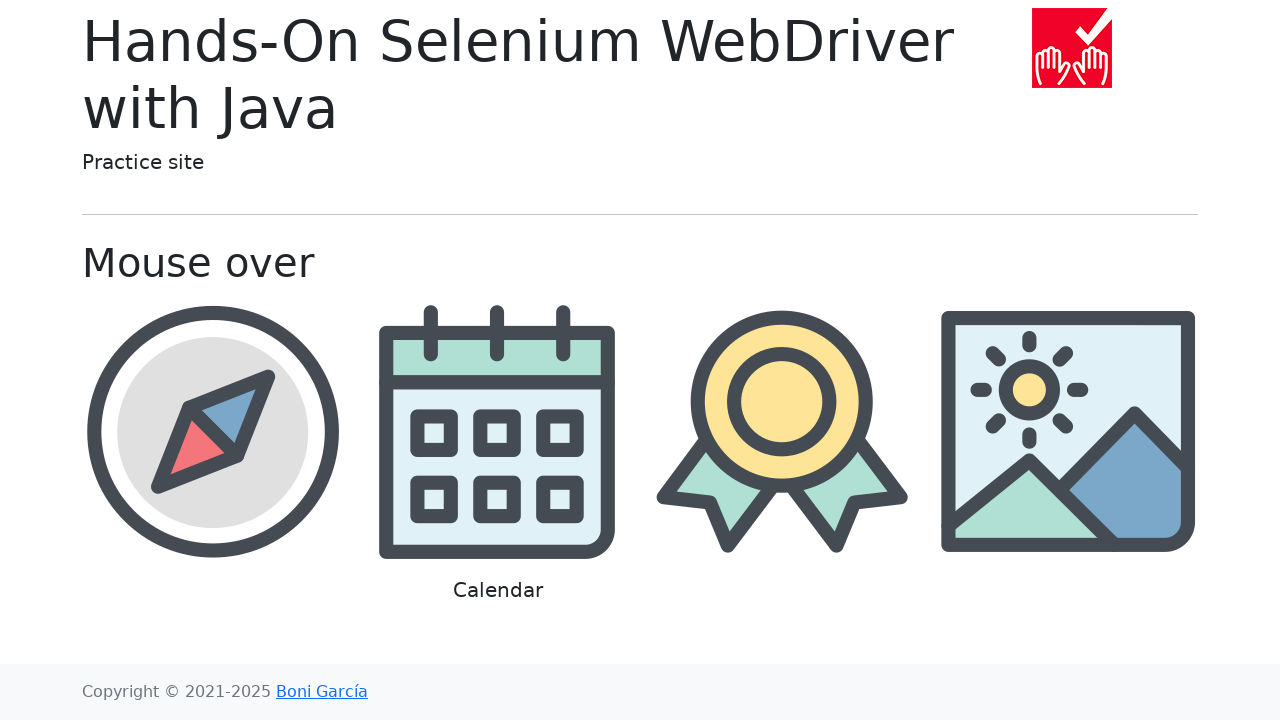

Hovered over award image at (782, 431) on img[src='img/award.png']
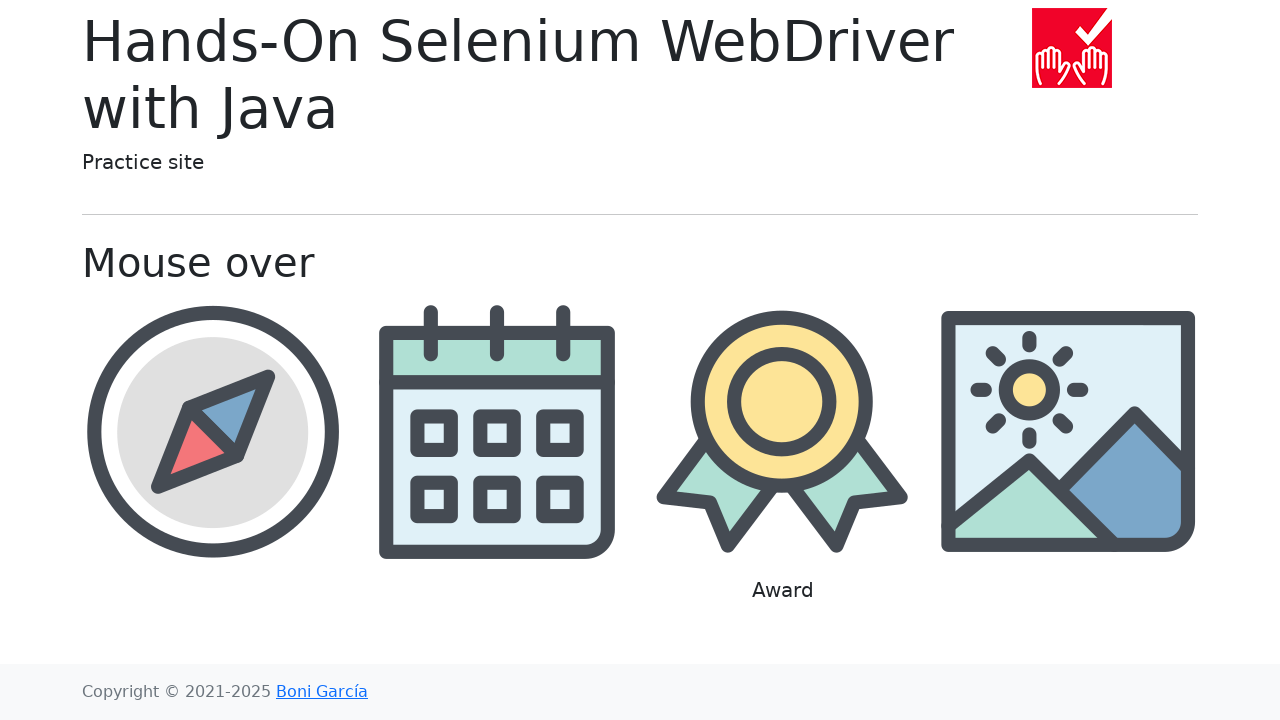

Hovered over landscape image at (1068, 431) on img[src='img/landscape.png']
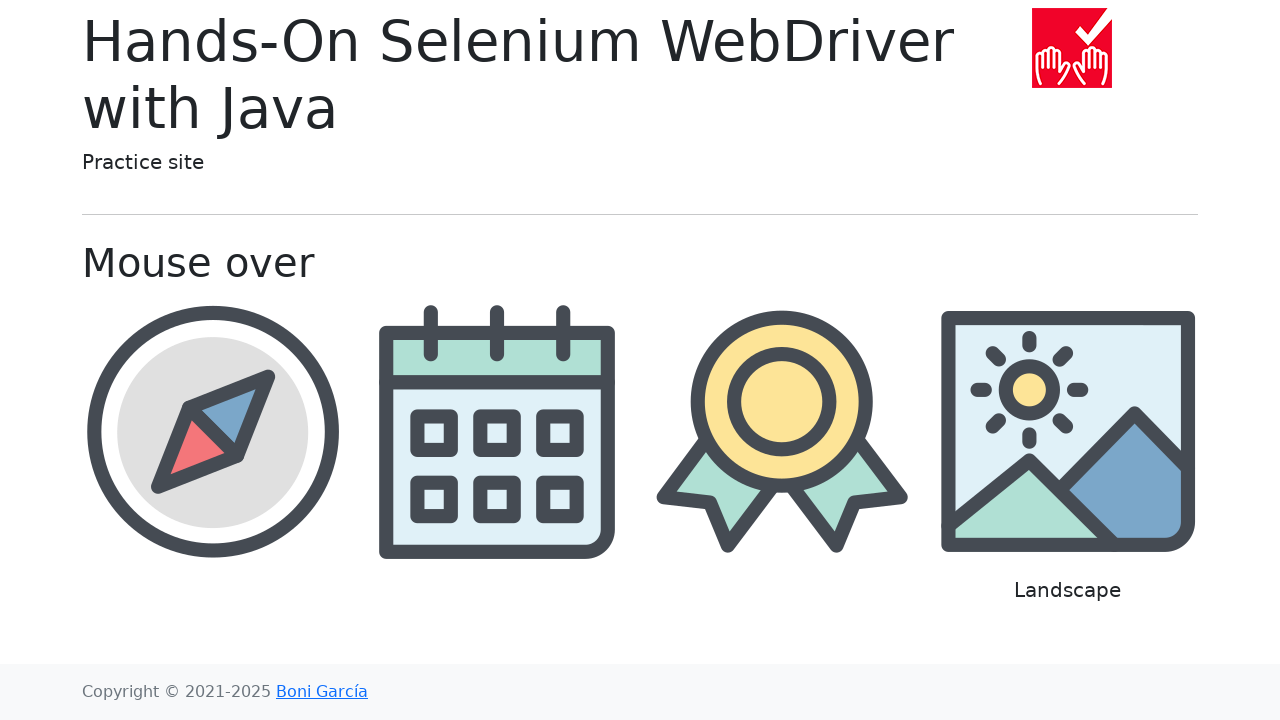

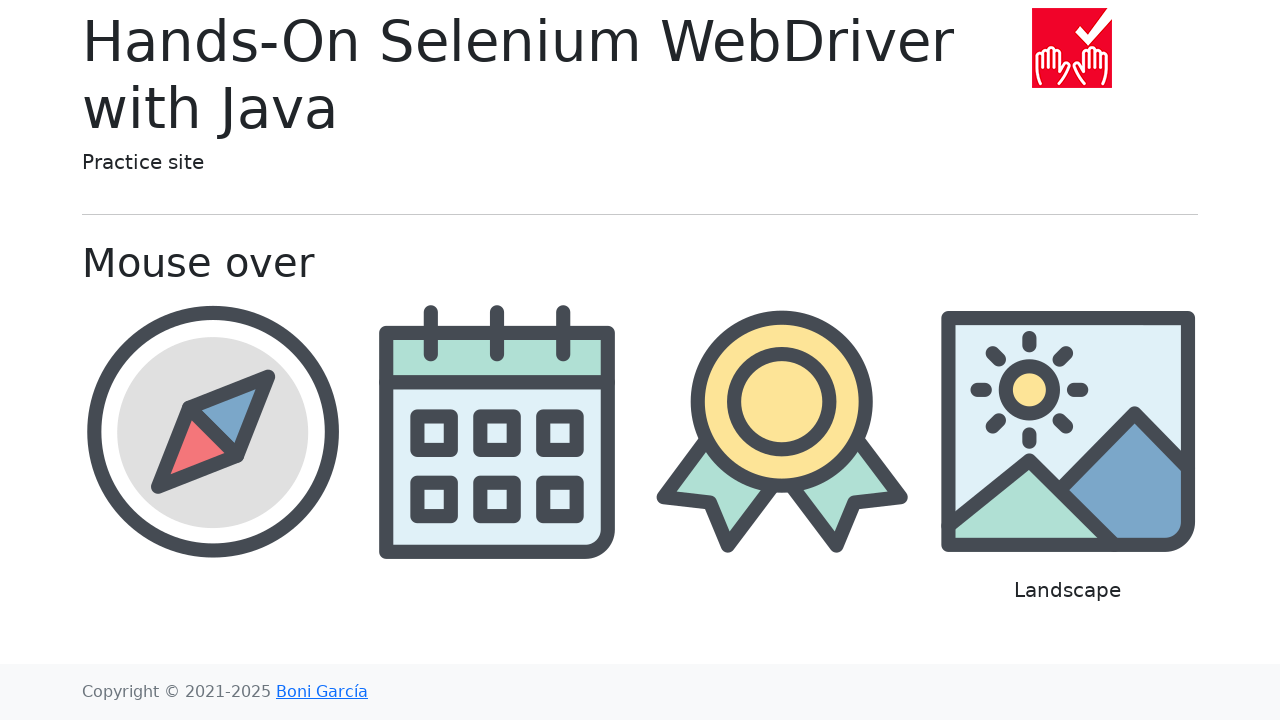